Tests browser window manipulation by maximizing the window, retrieving window dimensions, then setting a custom window size (800x800) and position (11,11).

Starting URL: https://www.ducati.com

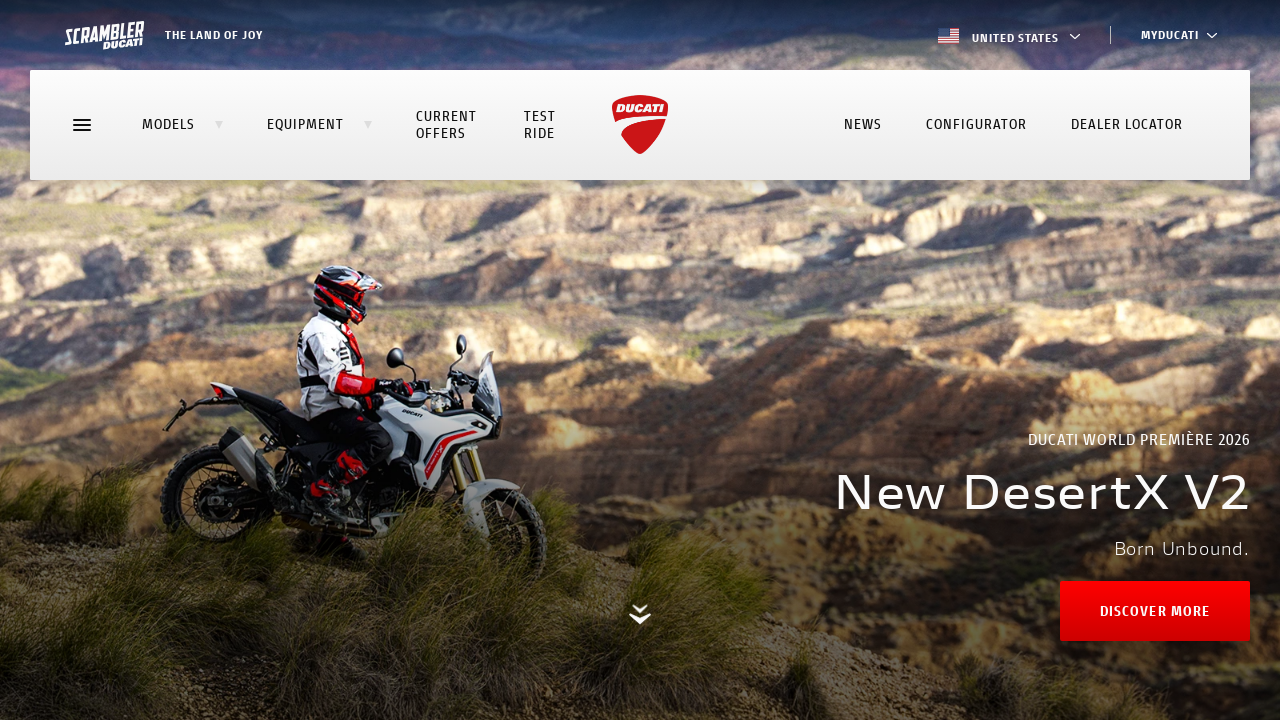

Maximized browser window to 1920x1080
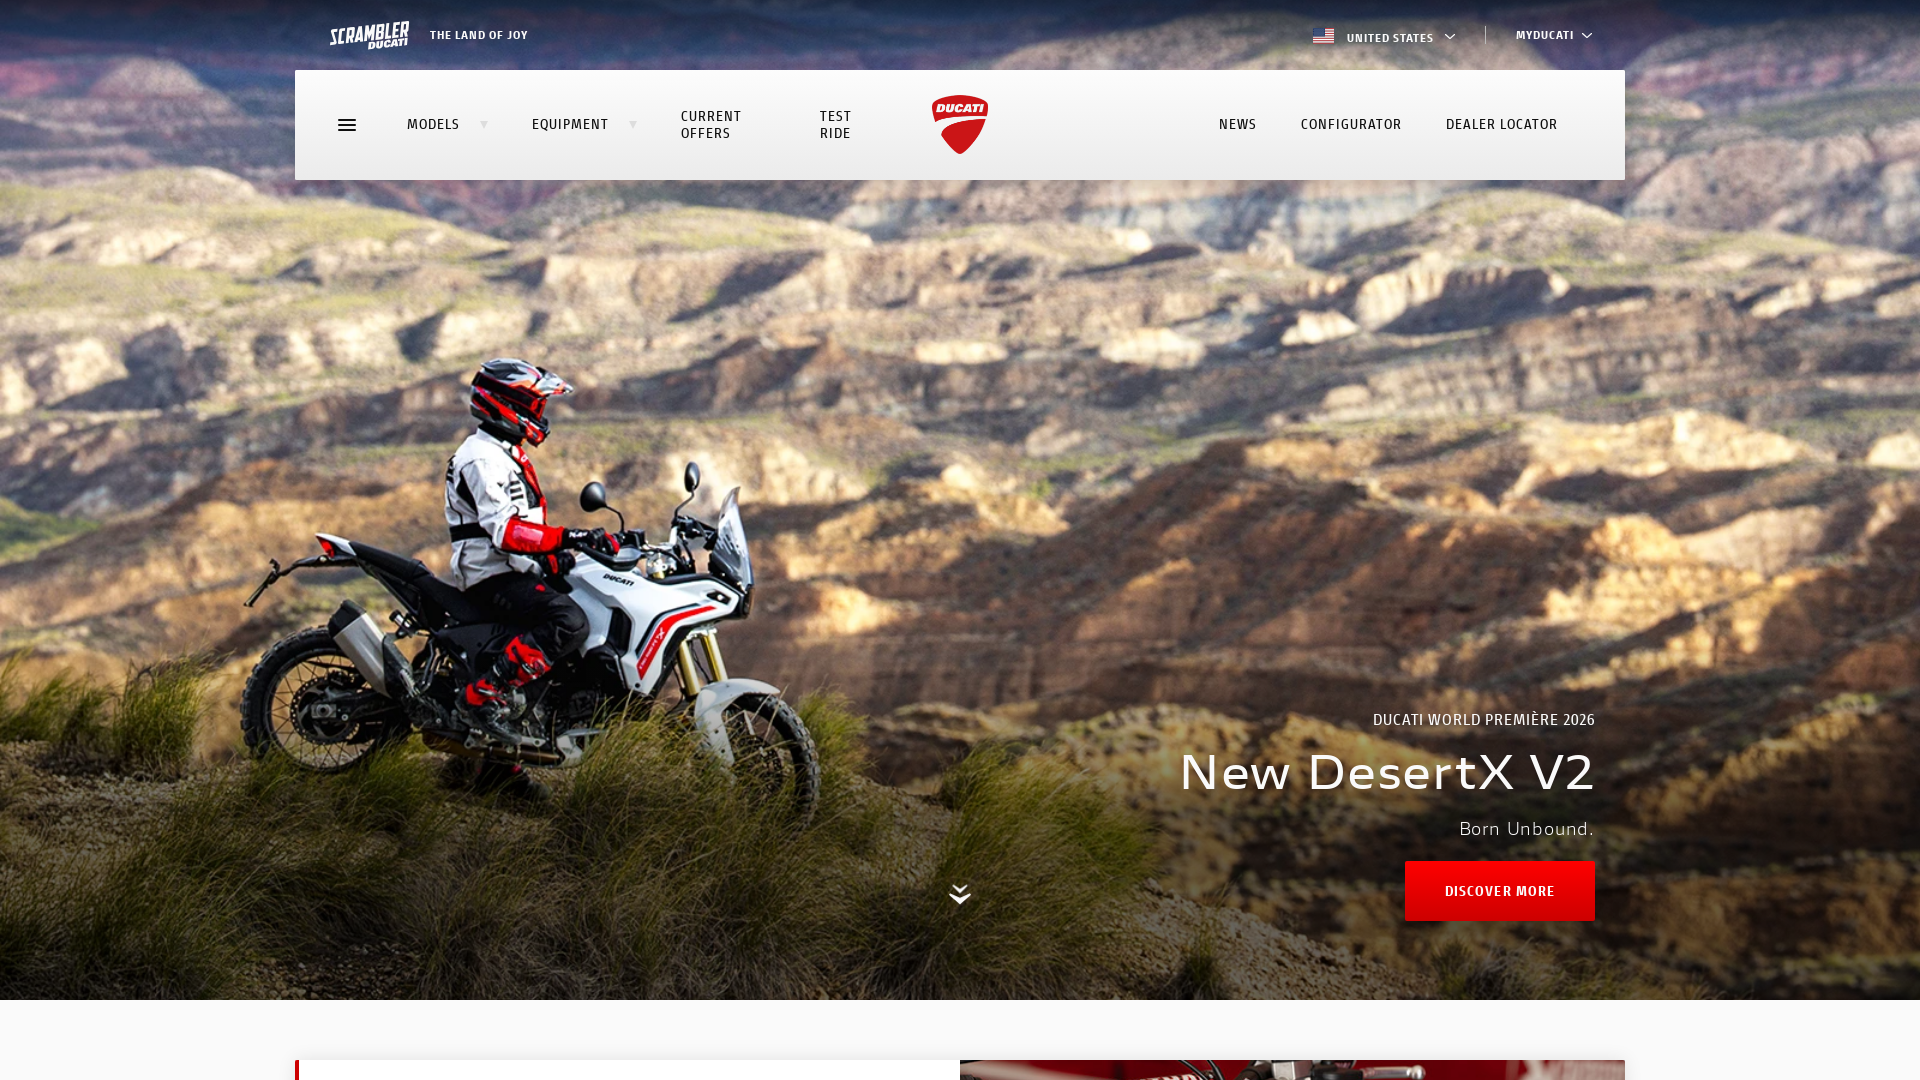

Retrieved current viewport size
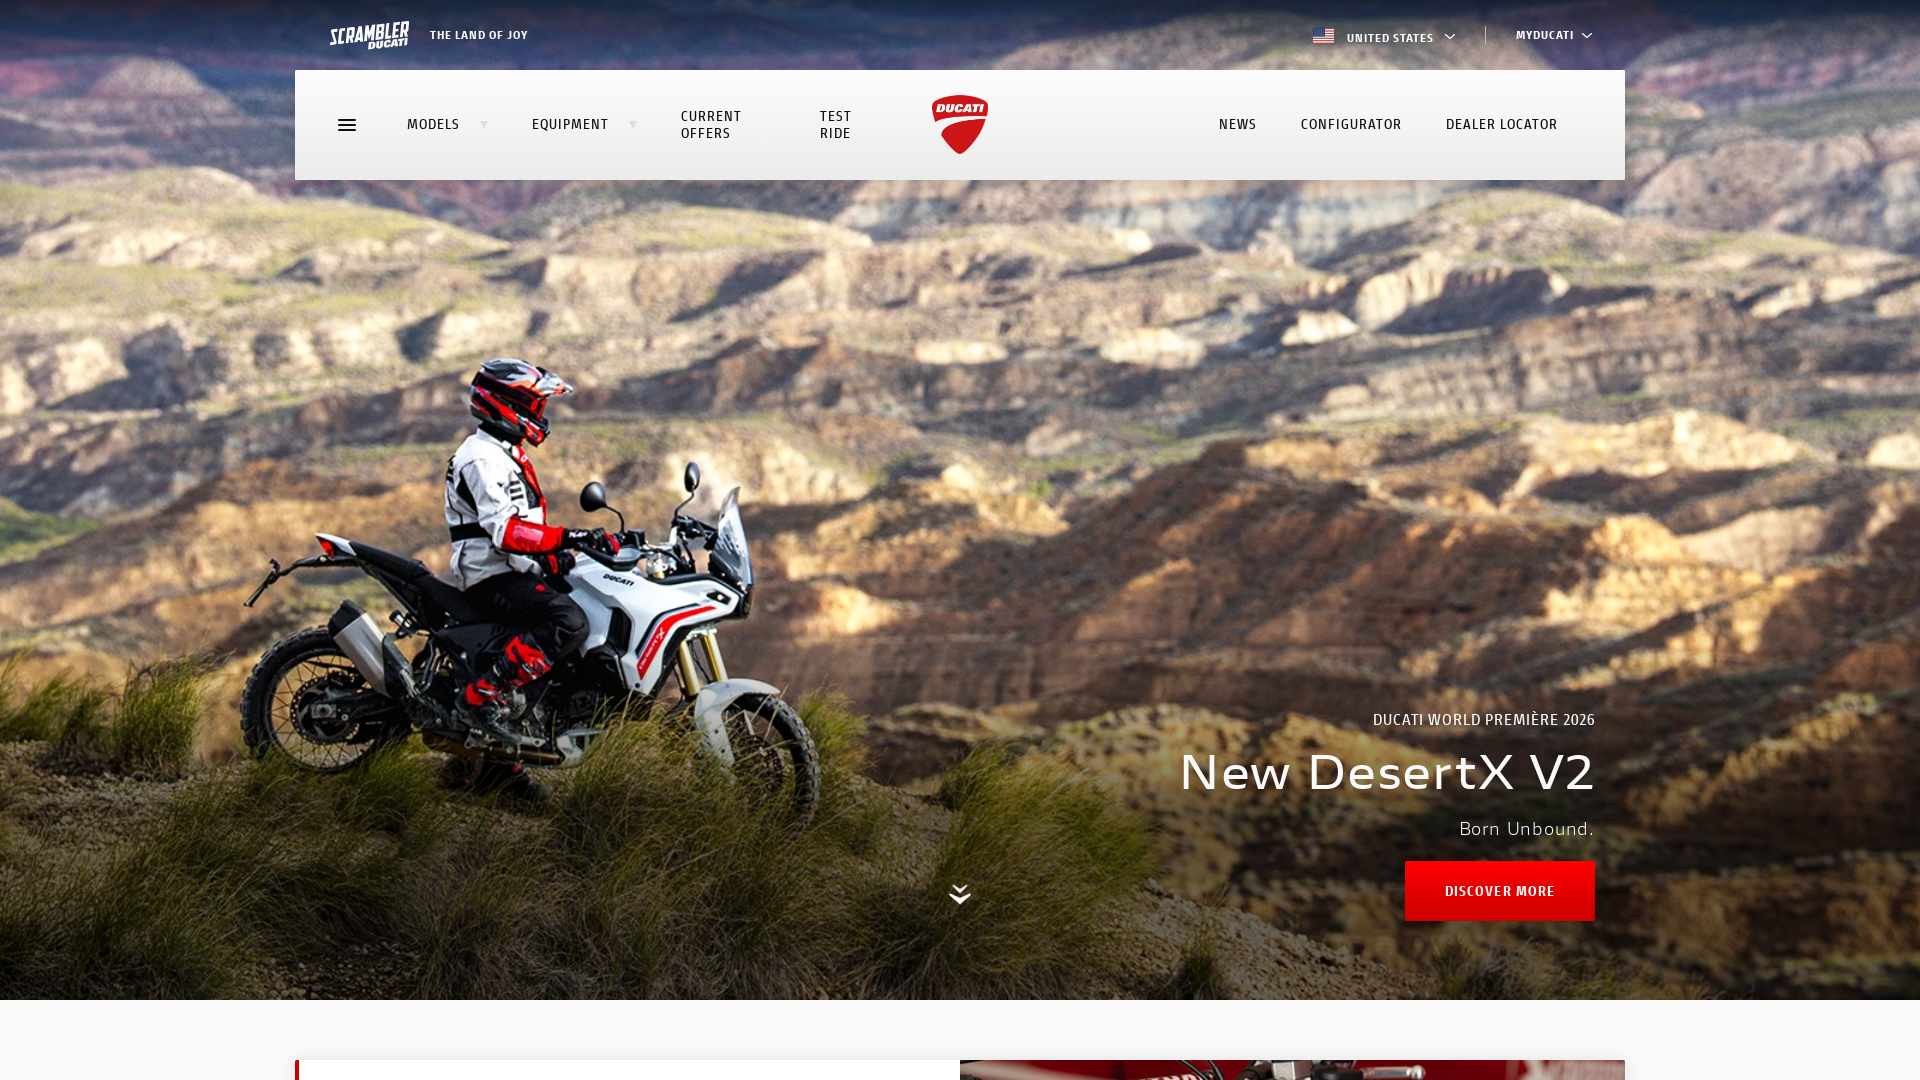

Logged viewport dimensions: 1920x1080
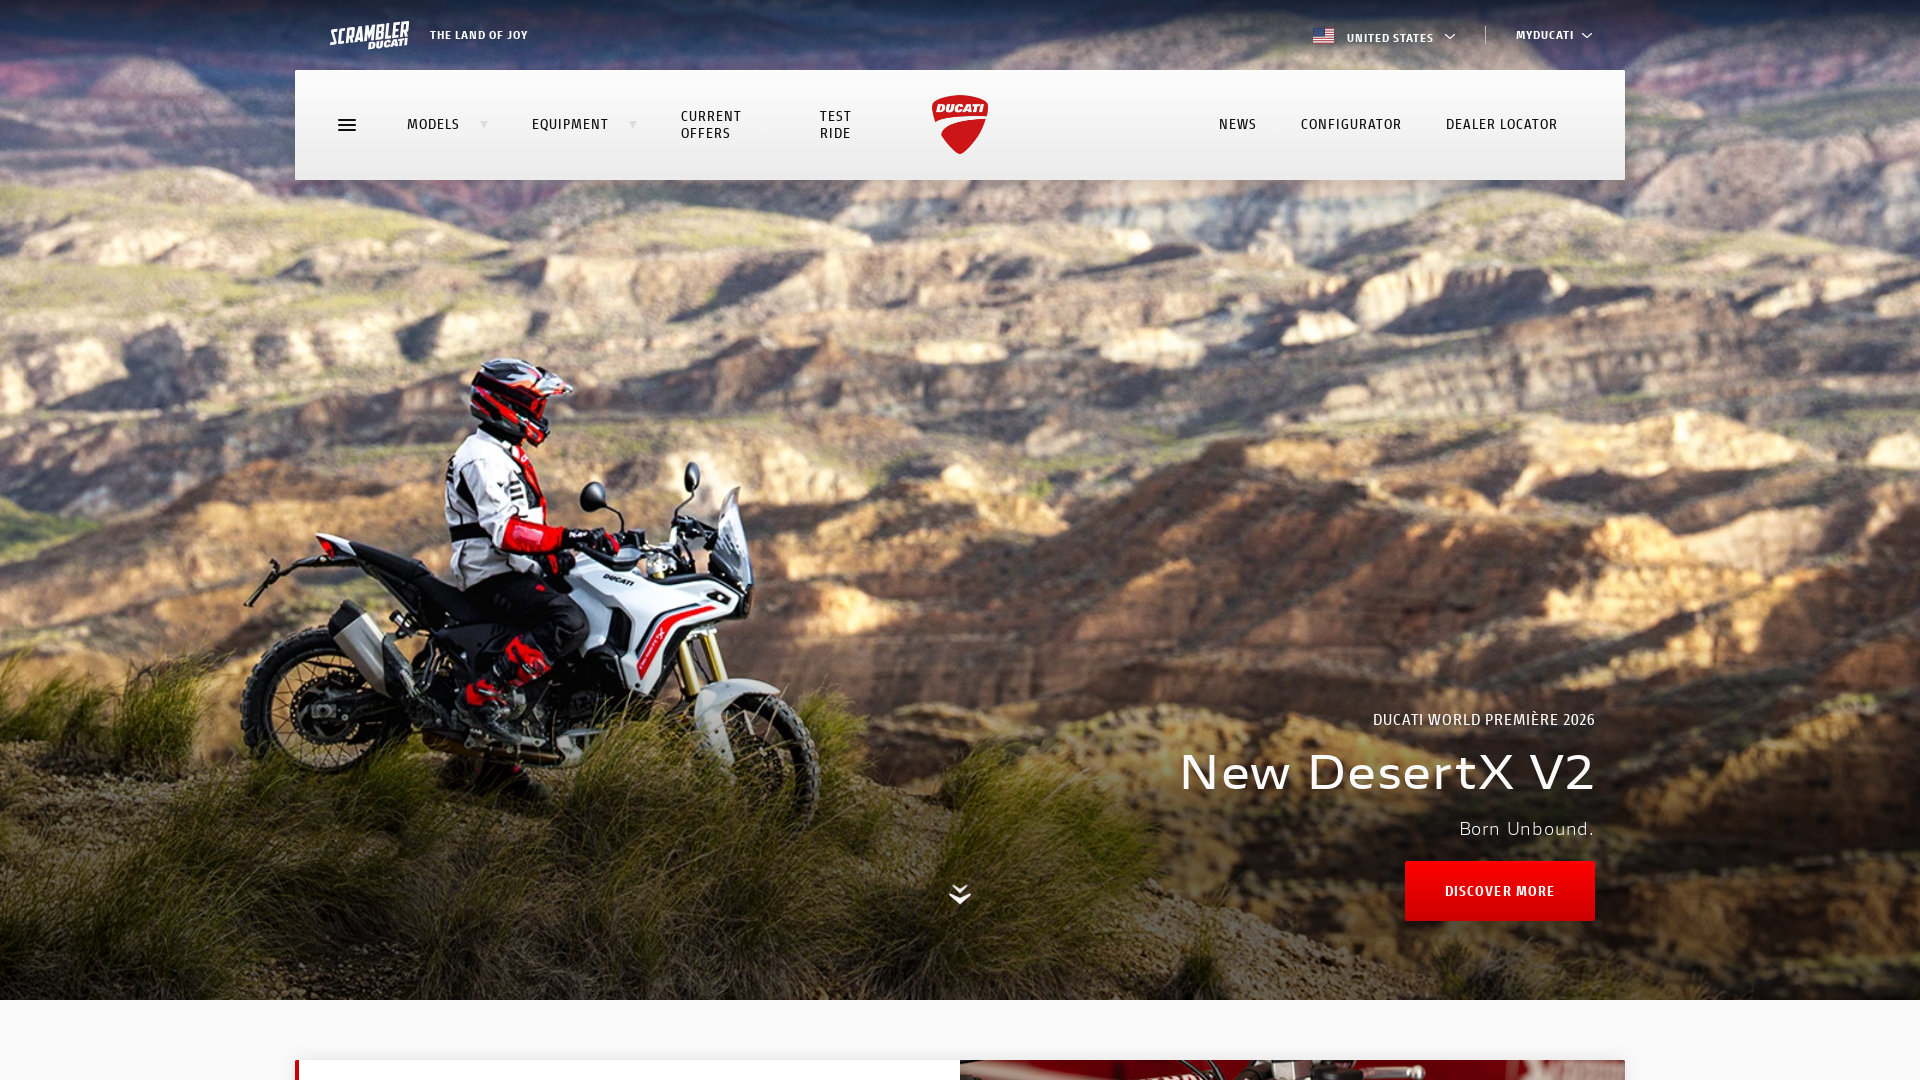

Set custom window size to 800x800
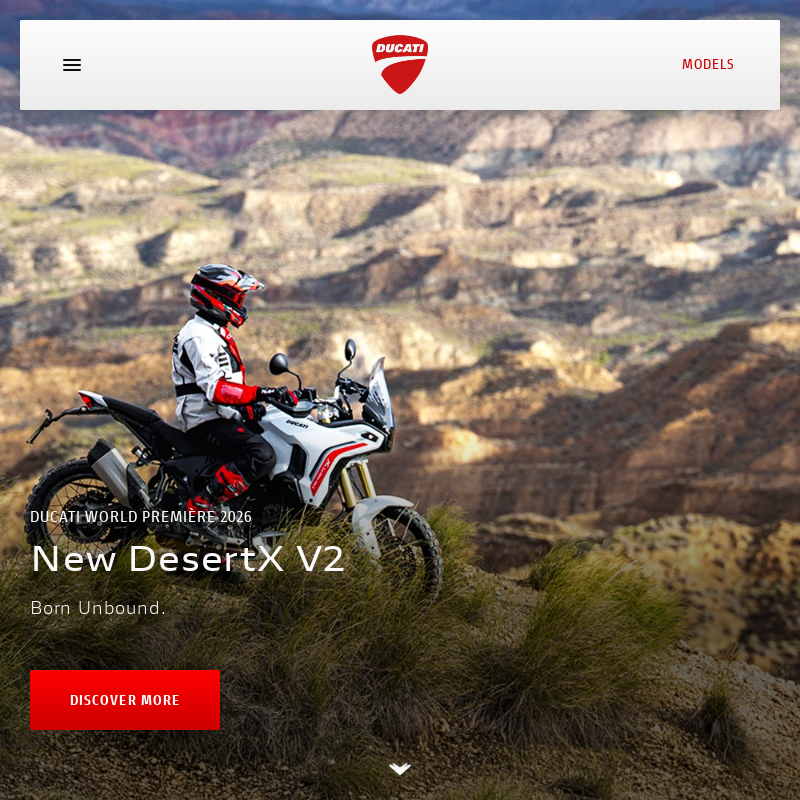

Waited 1 second to observe window size change
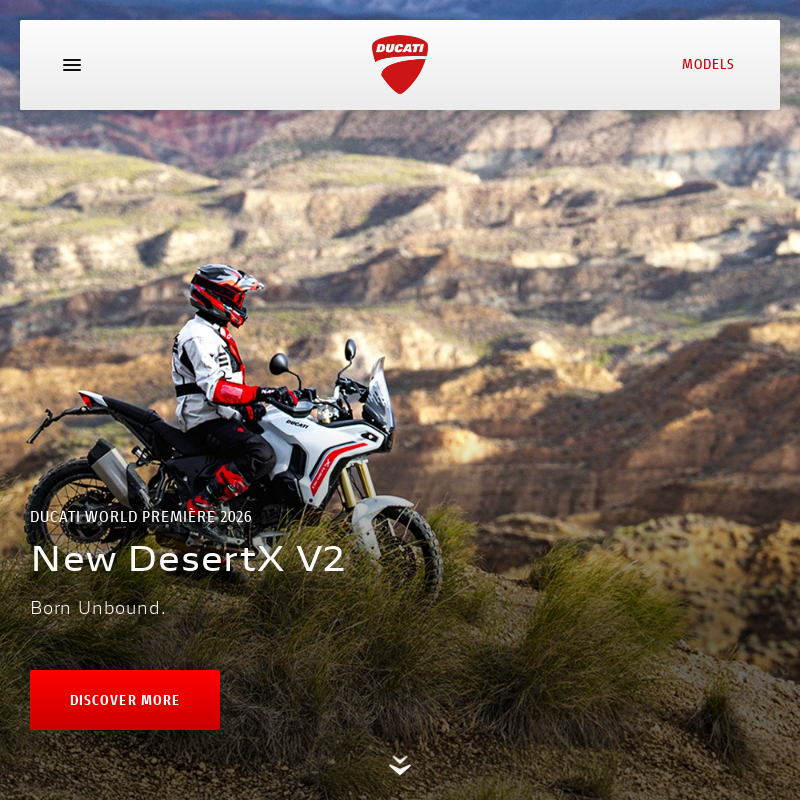

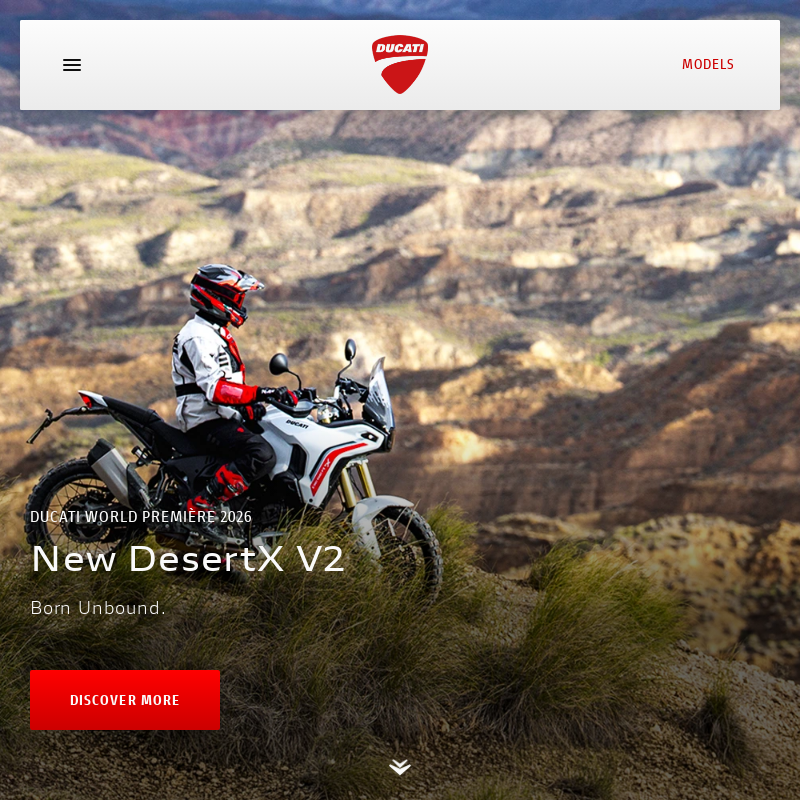